Tests filtering to show only completed todo items.

Starting URL: https://demo.playwright.dev/todomvc

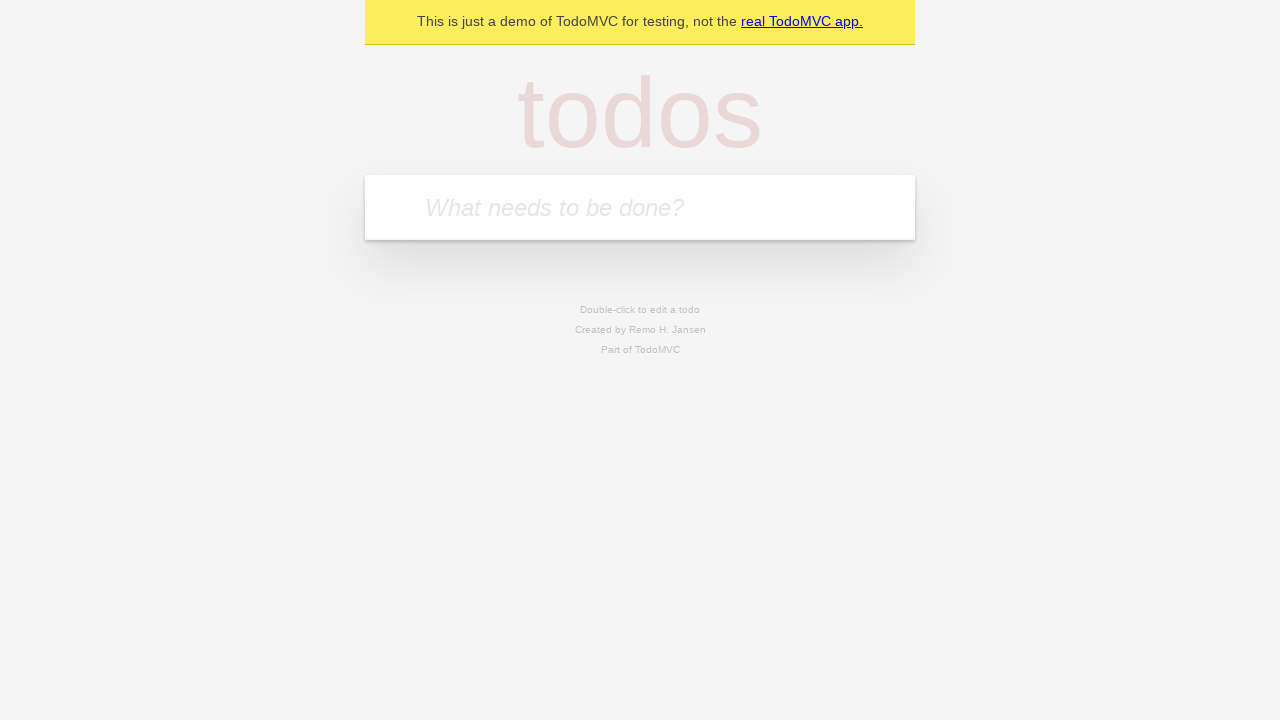

Filled todo input with 'buy some cheese' on internal:attr=[placeholder="What needs to be done?"i]
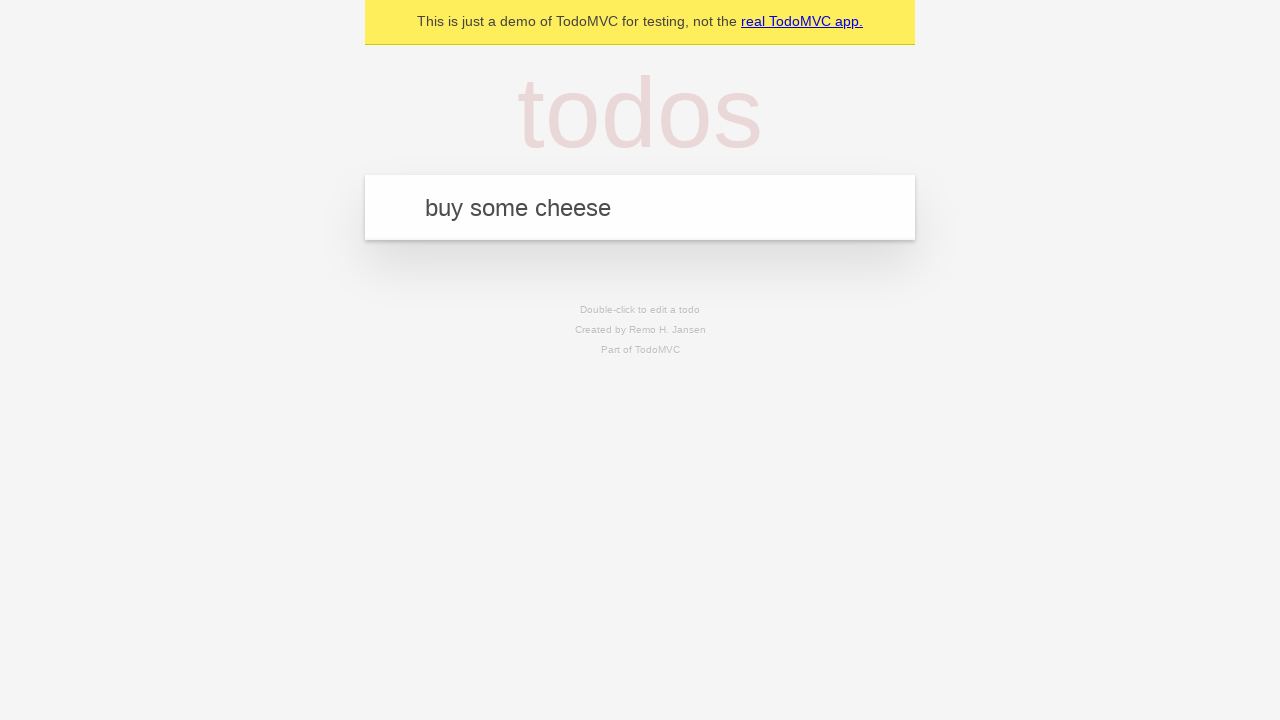

Pressed Enter to create todo item 'buy some cheese' on internal:attr=[placeholder="What needs to be done?"i]
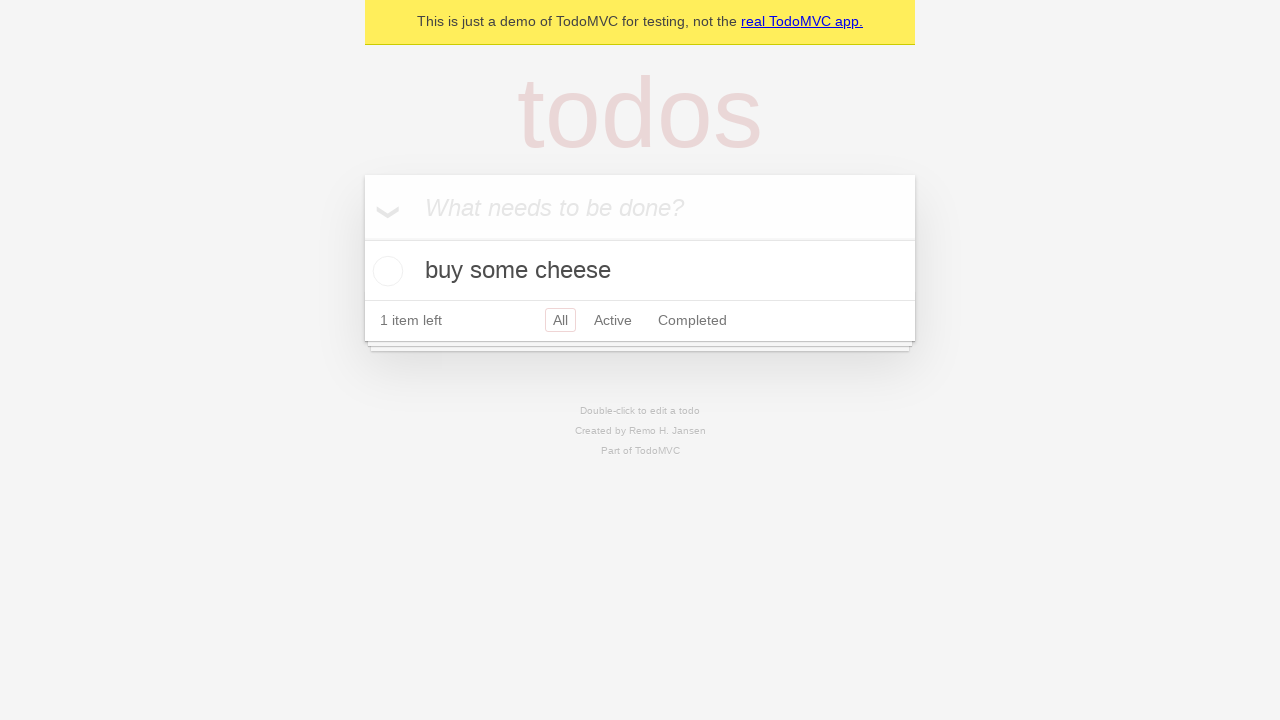

Filled todo input with 'feed the cat' on internal:attr=[placeholder="What needs to be done?"i]
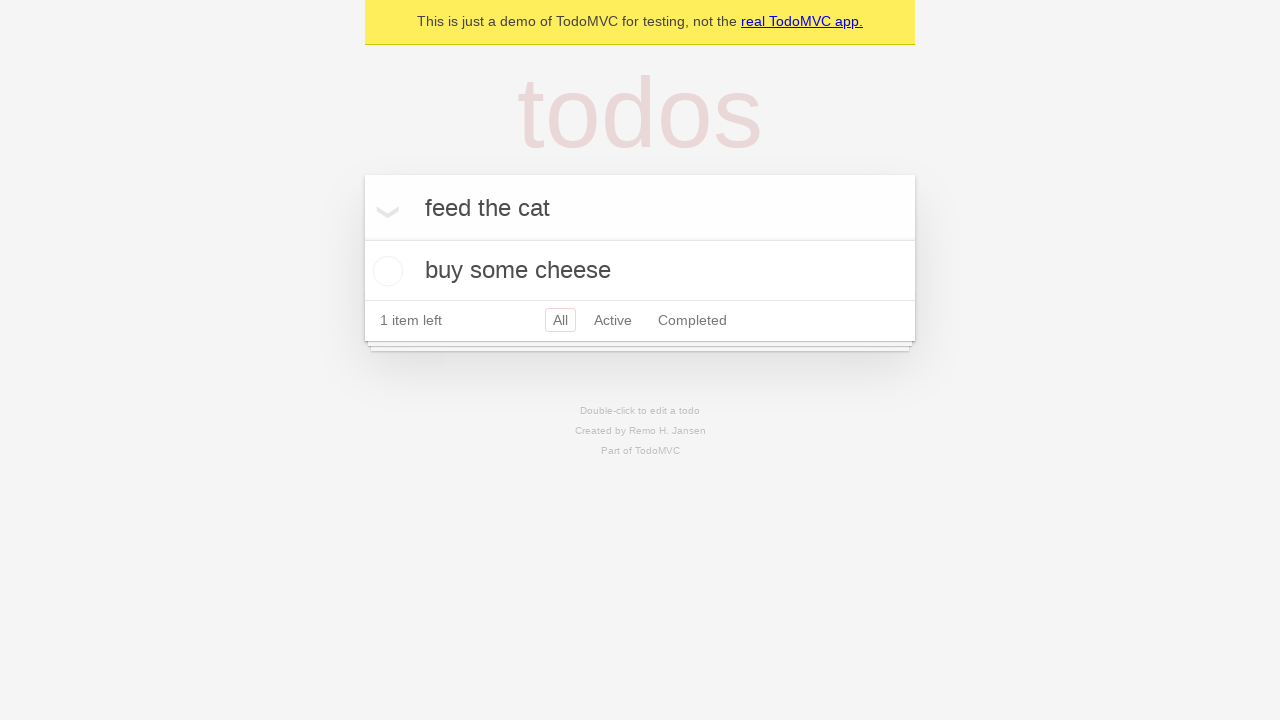

Pressed Enter to create todo item 'feed the cat' on internal:attr=[placeholder="What needs to be done?"i]
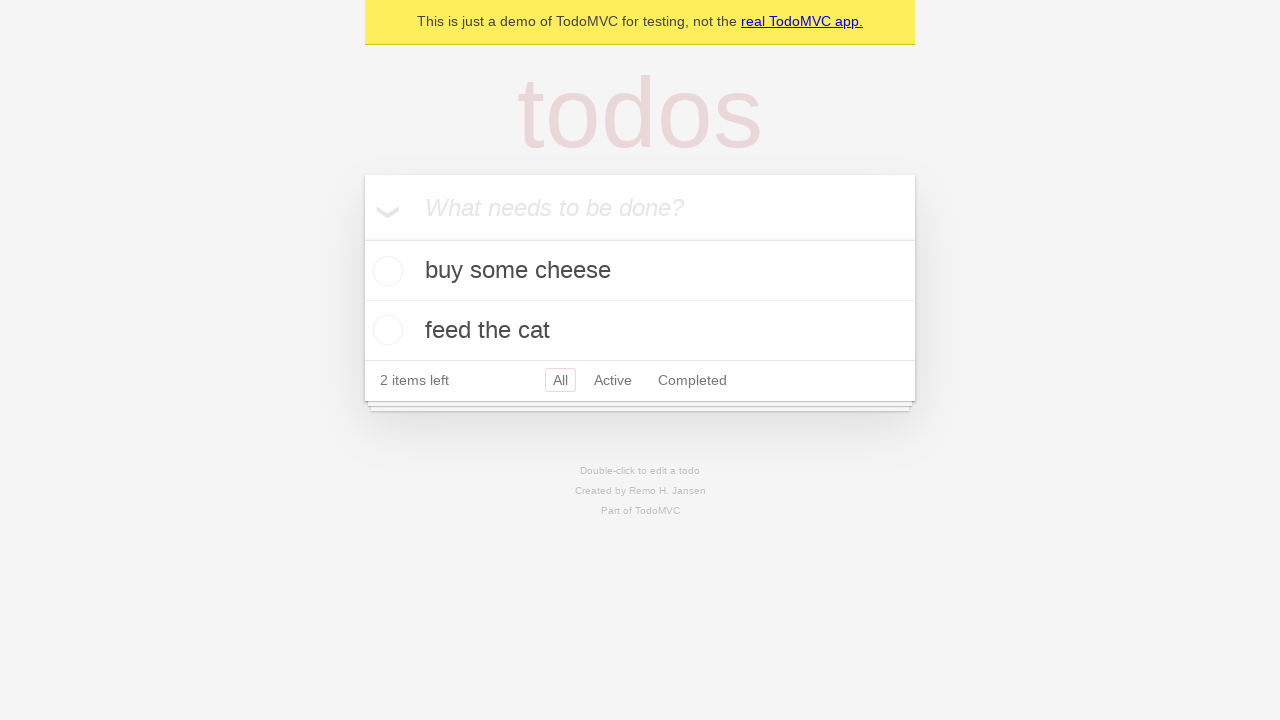

Filled todo input with 'book a doctors appointment' on internal:attr=[placeholder="What needs to be done?"i]
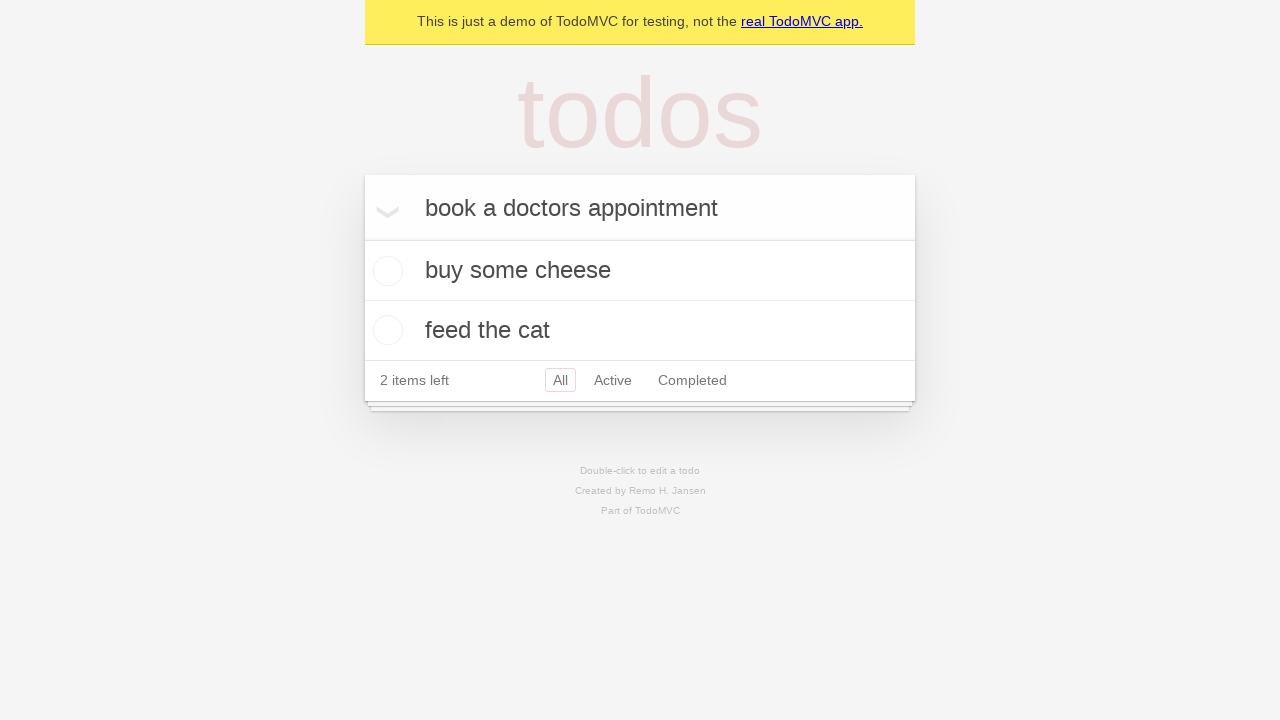

Pressed Enter to create todo item 'book a doctors appointment' on internal:attr=[placeholder="What needs to be done?"i]
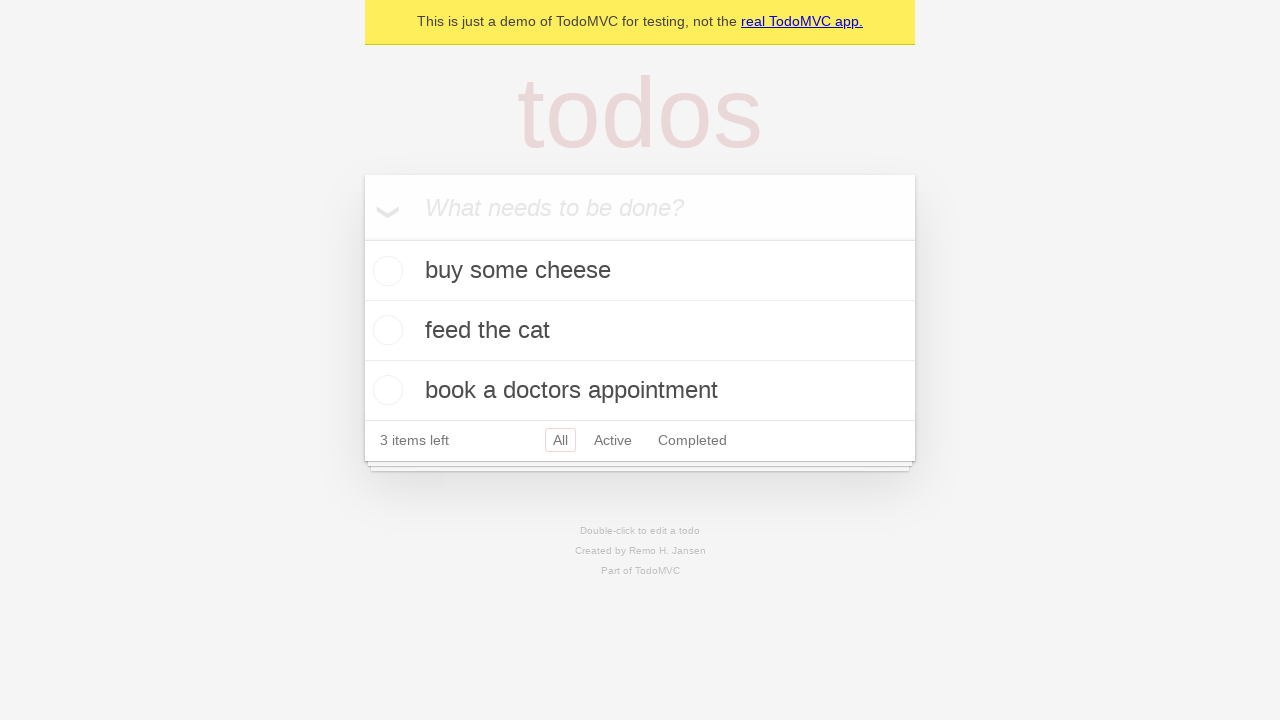

Waited for third todo item to be created
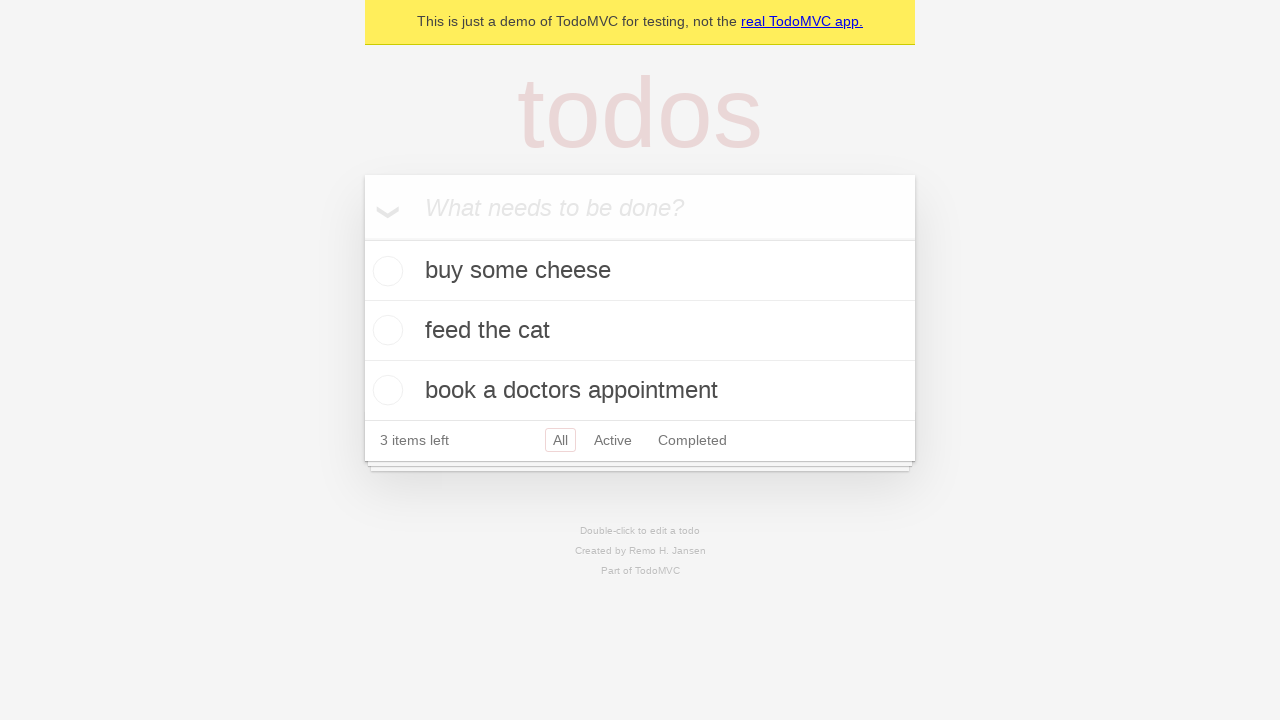

Checked the second todo item as completed at (385, 330) on internal:testid=[data-testid="todo-item"s] >> nth=1 >> internal:role=checkbox
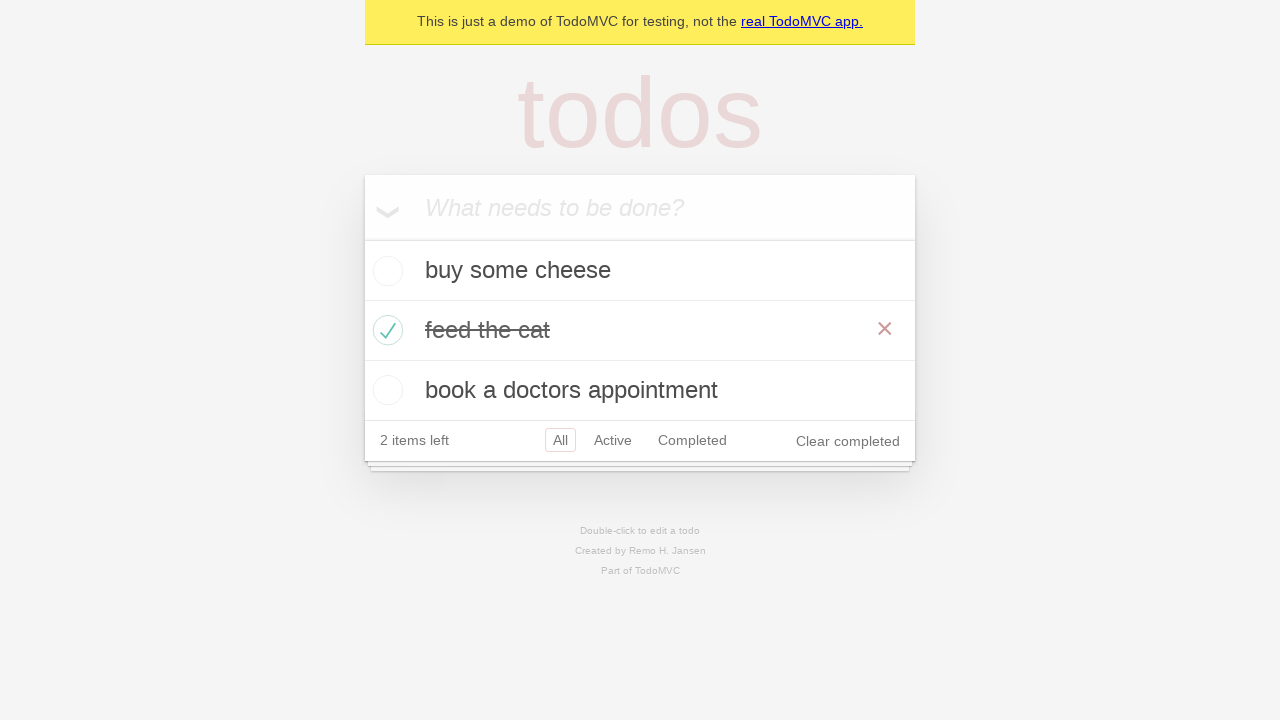

Clicked Completed filter to display only completed items at (692, 440) on internal:role=link[name="Completed"i]
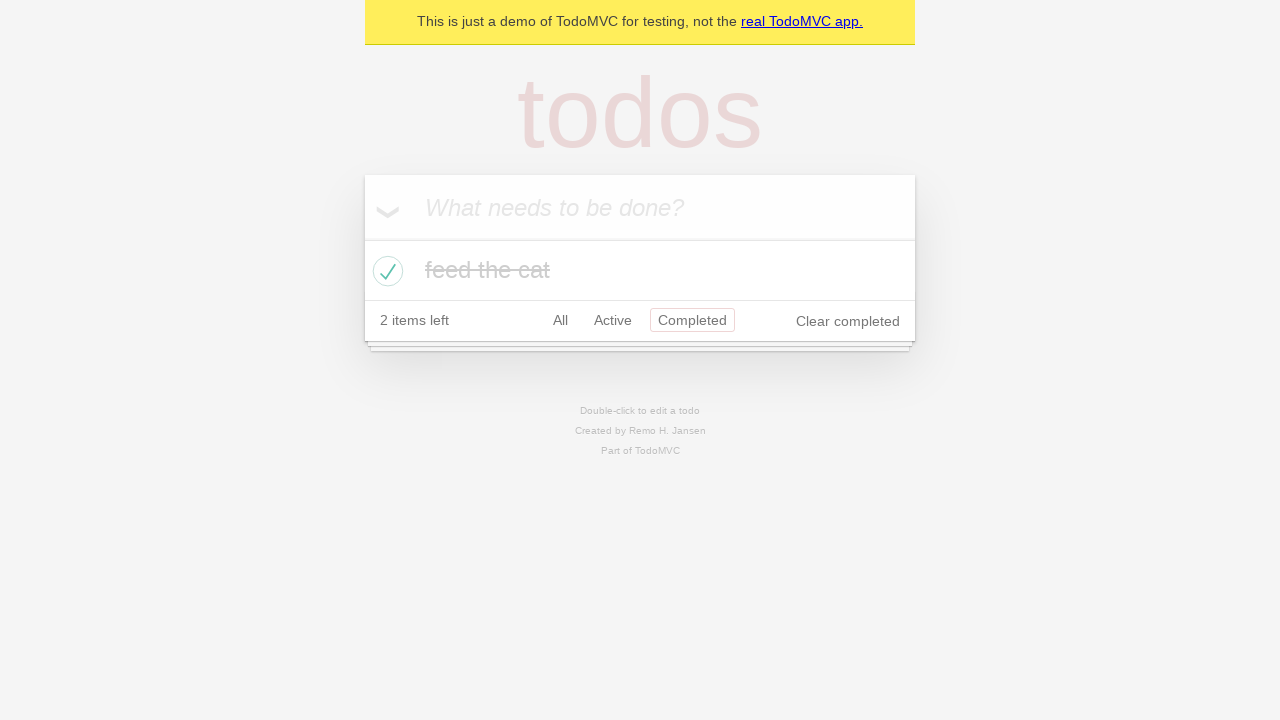

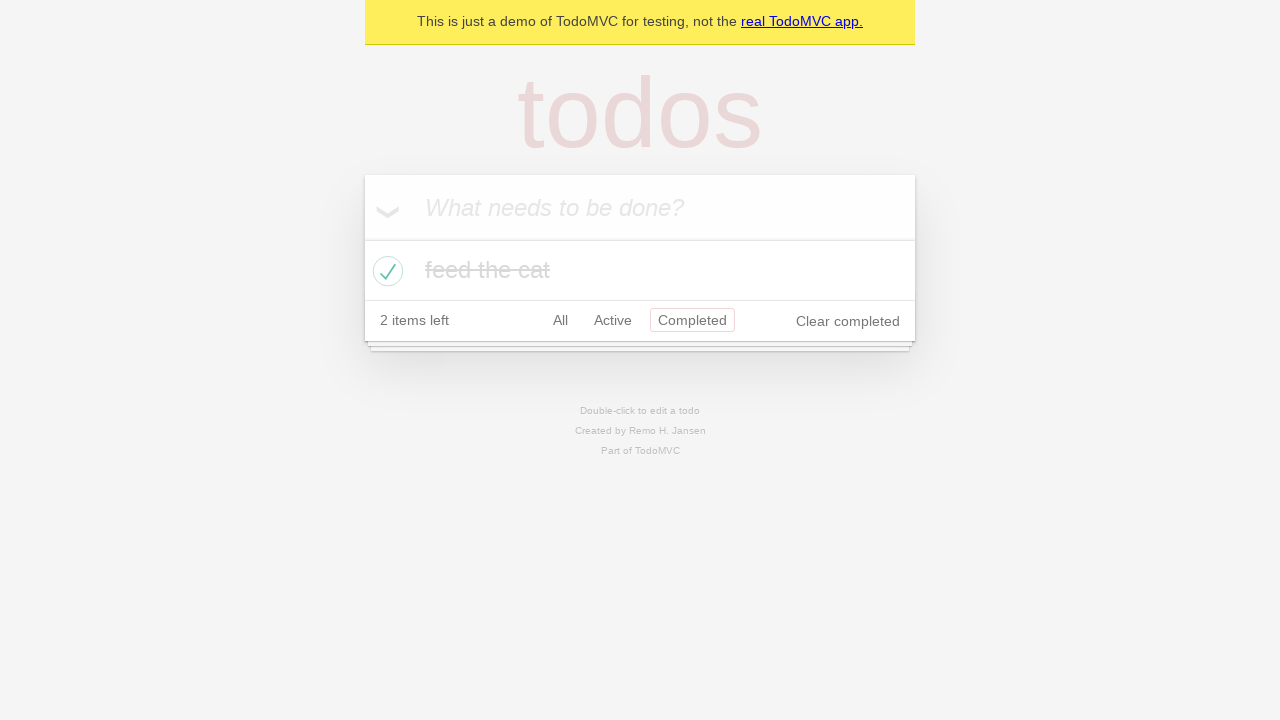